Tests login form validation by submitting with empty username field and verifying the error message

Starting URL: https://www.saucedemo.com/

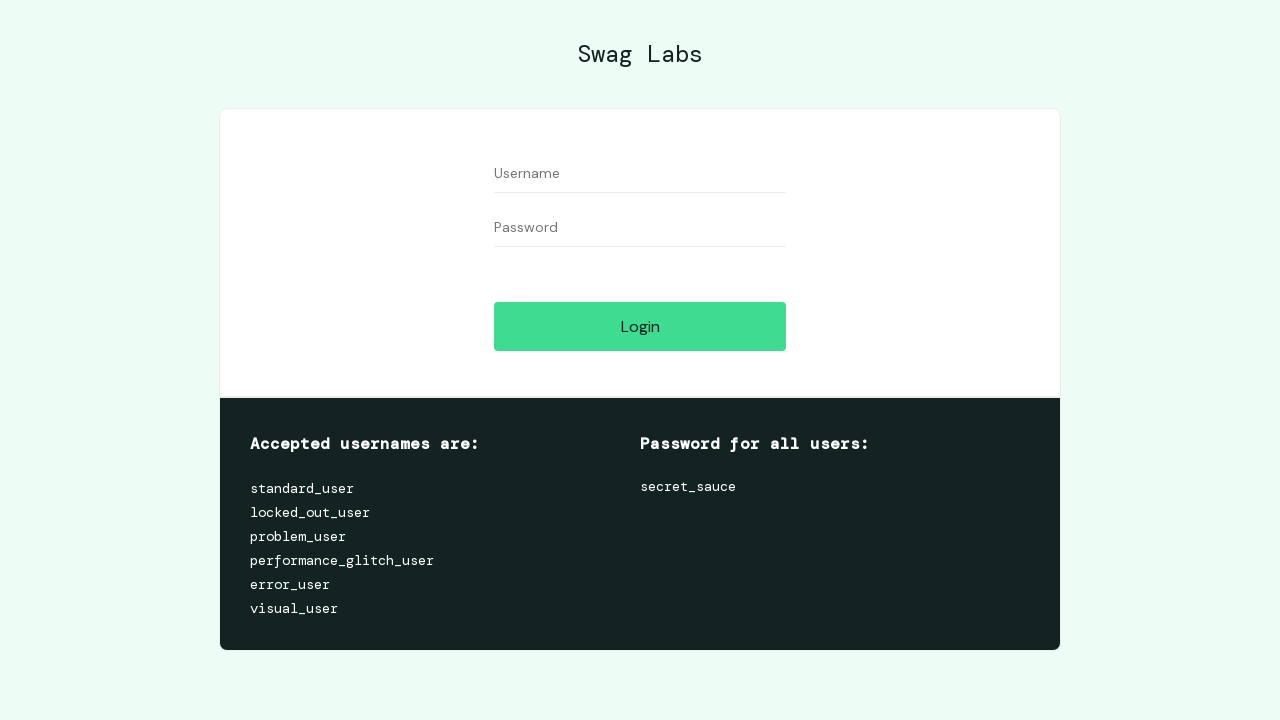

Filled password field with 'secret_sauce', leaving username empty on #password
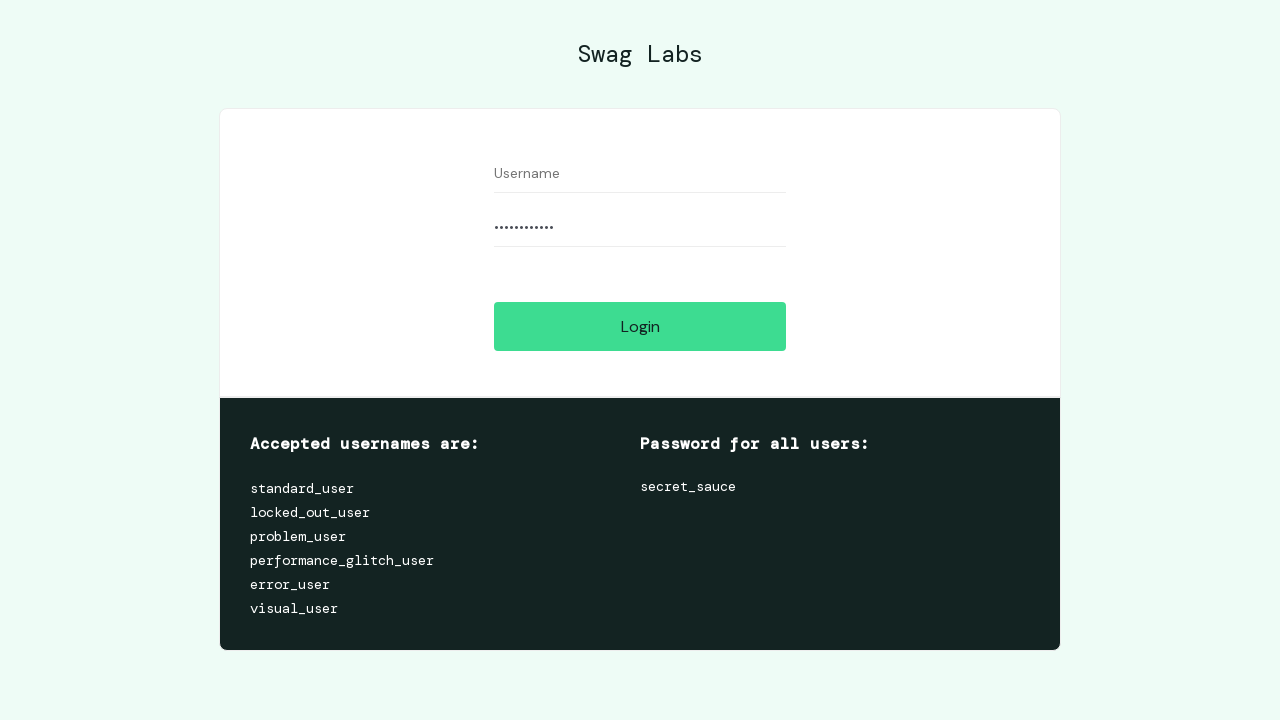

Clicked login button to trigger form validation at (640, 326) on #login-button
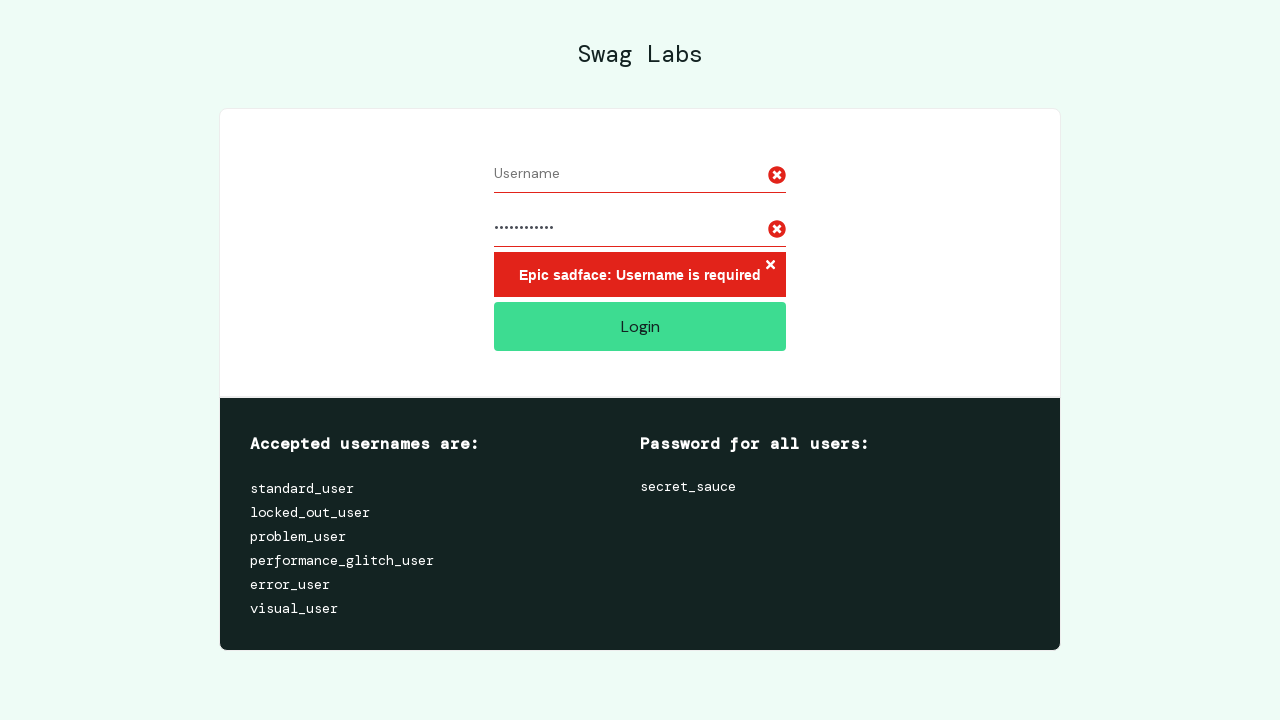

Error message container appeared
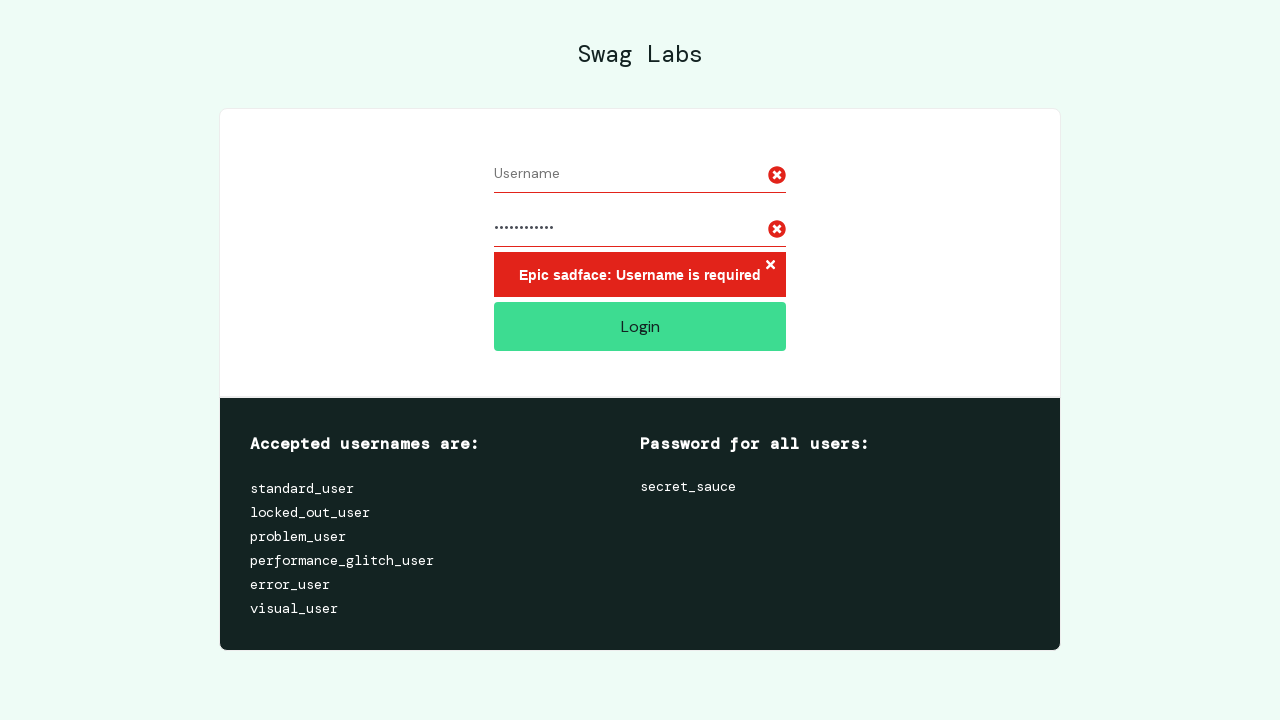

Retrieved error message text
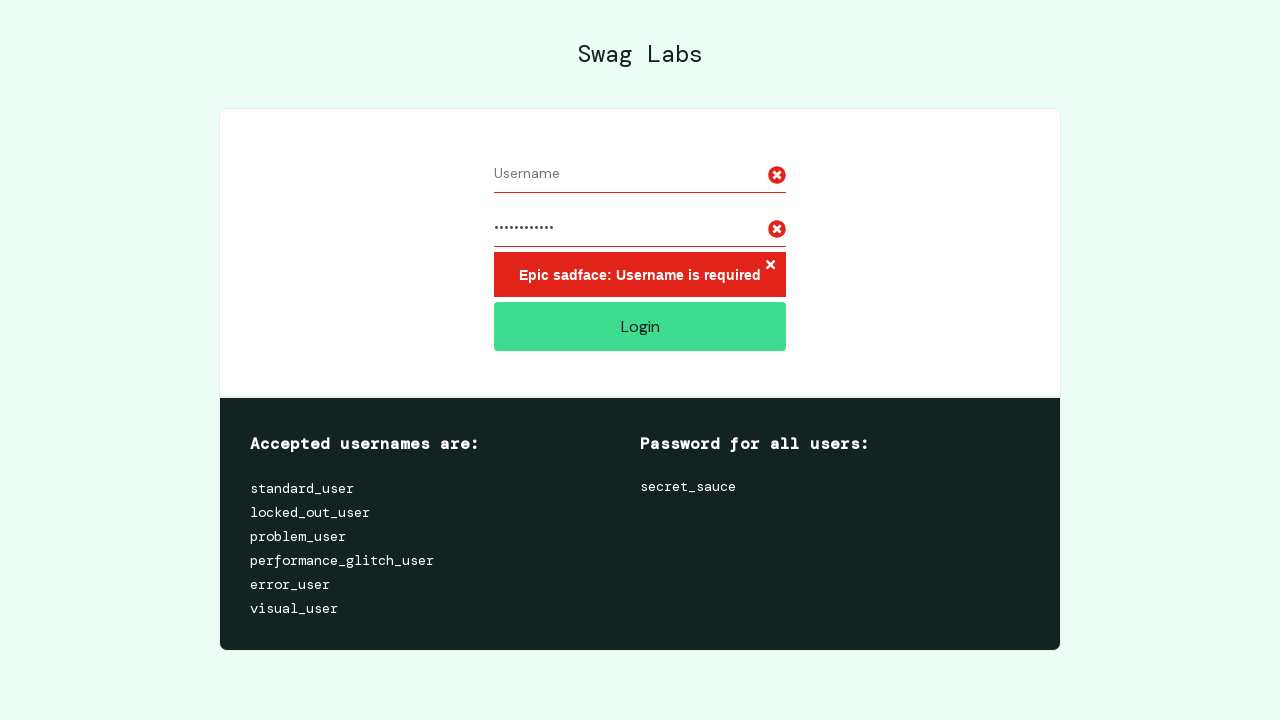

Verified error message contains 'Username is required'
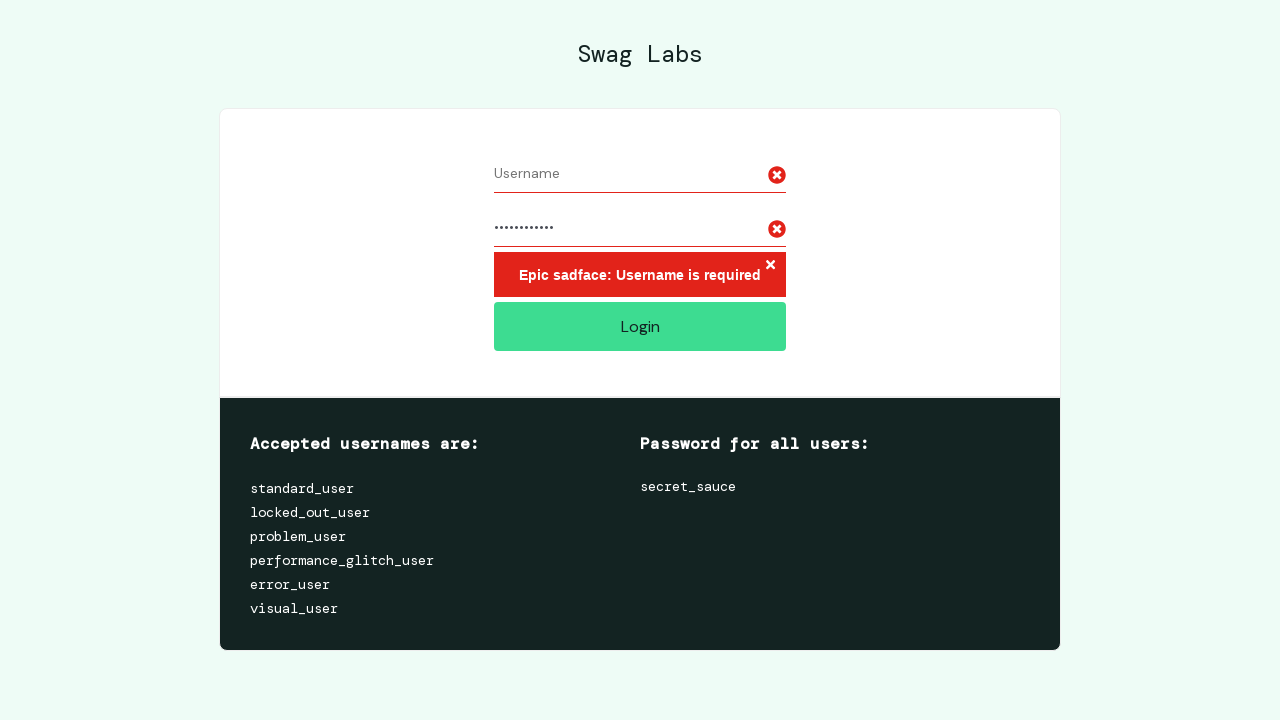

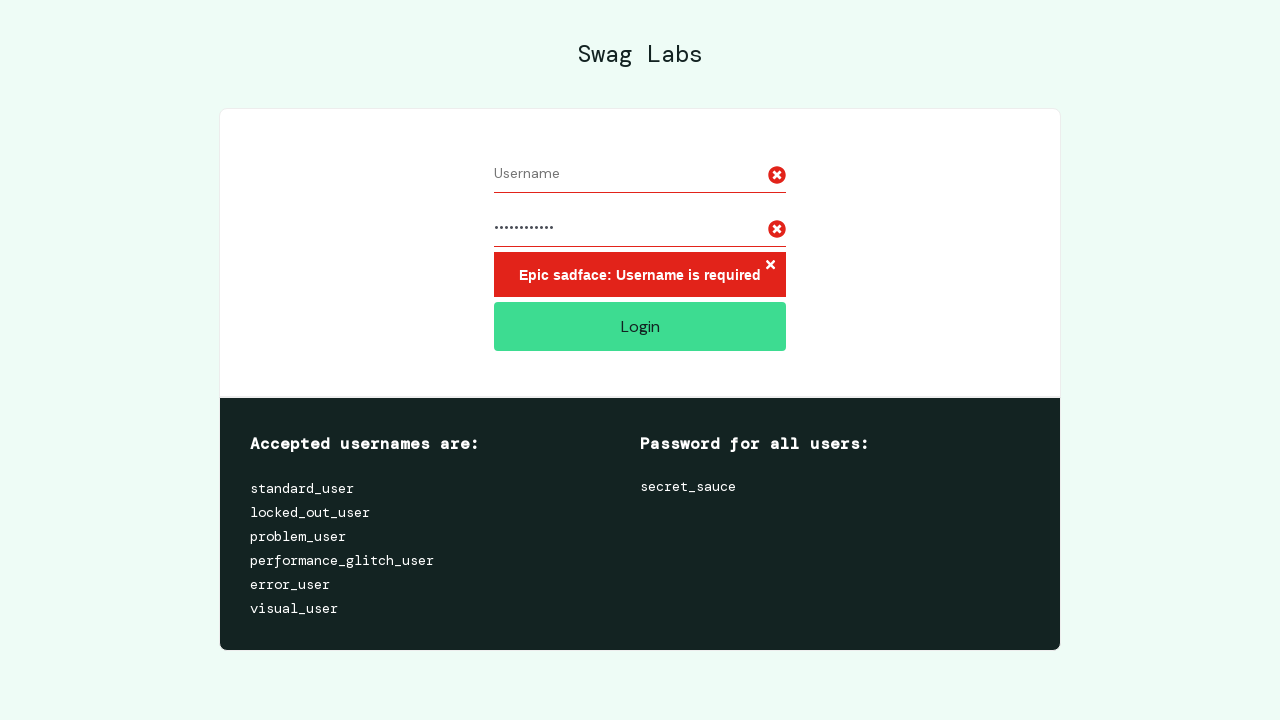